Tests explicit wait functionality by clicking a button and waiting for an element to become visible

Starting URL: https://dgotlieb.github.io/Selenium/synchronization.html

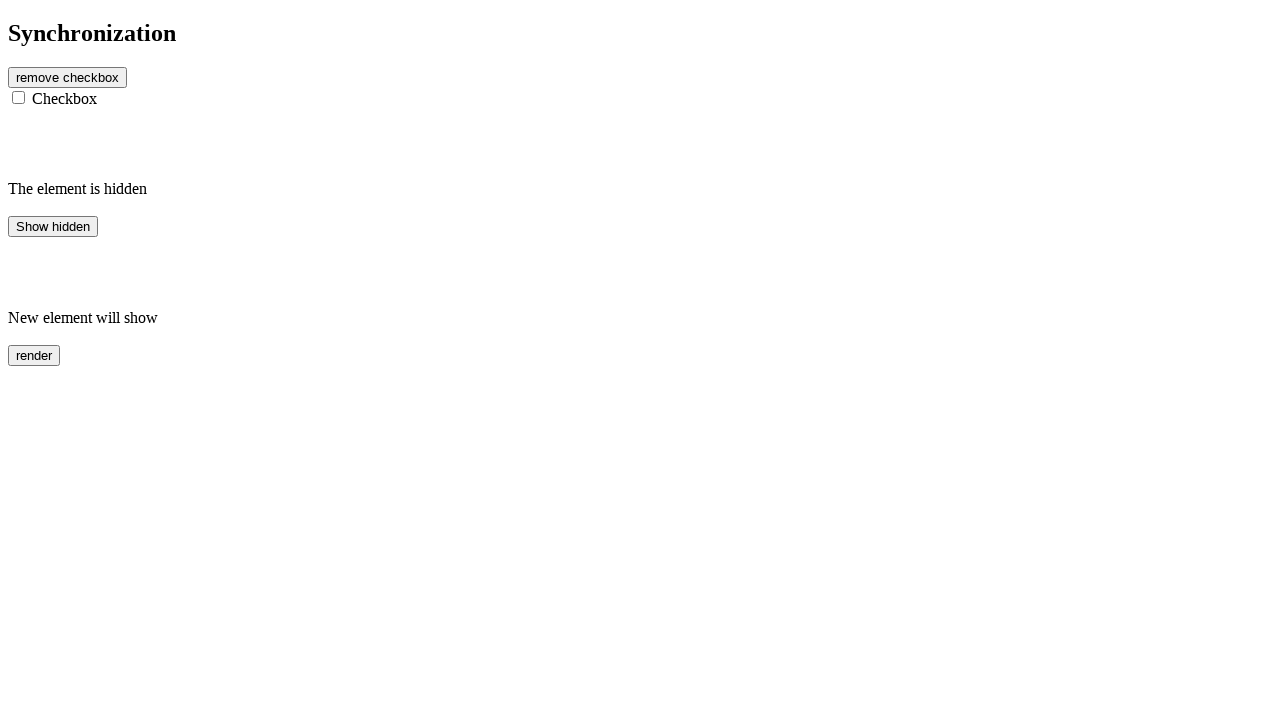

Clicked the rendered button to trigger element appearance at (34, 355) on #rendered
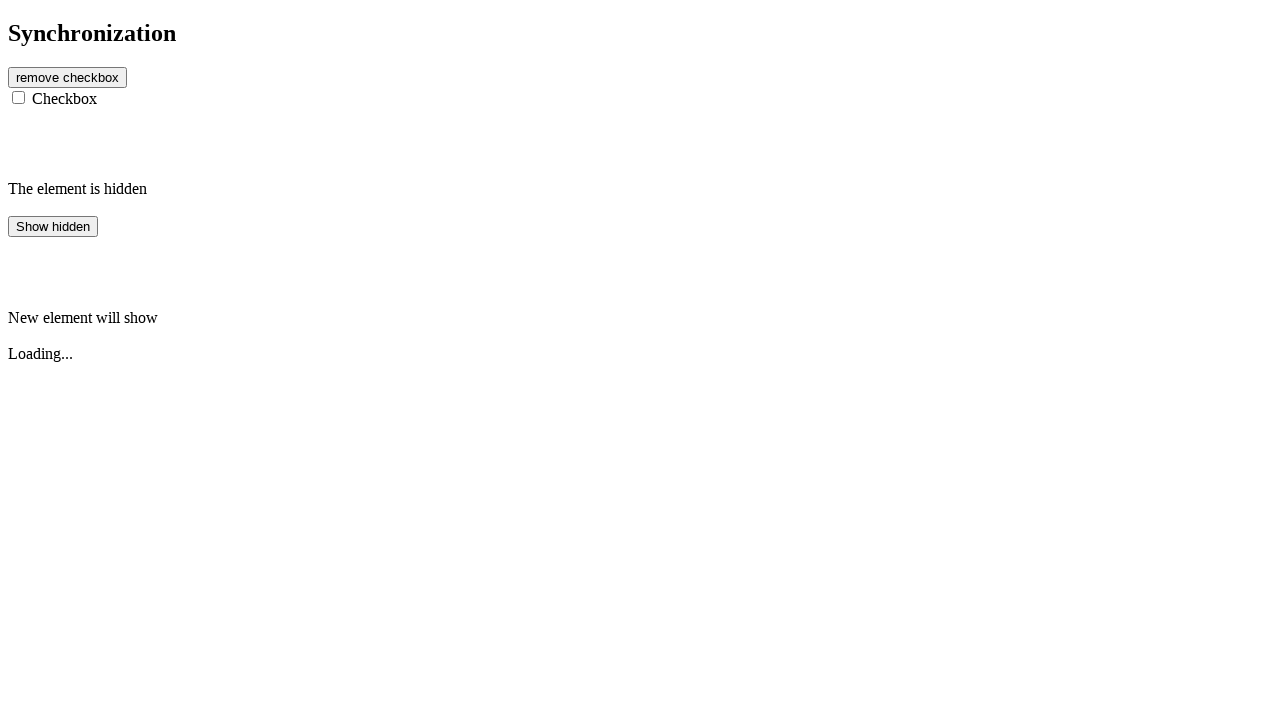

Explicit wait: finish2 element became visible
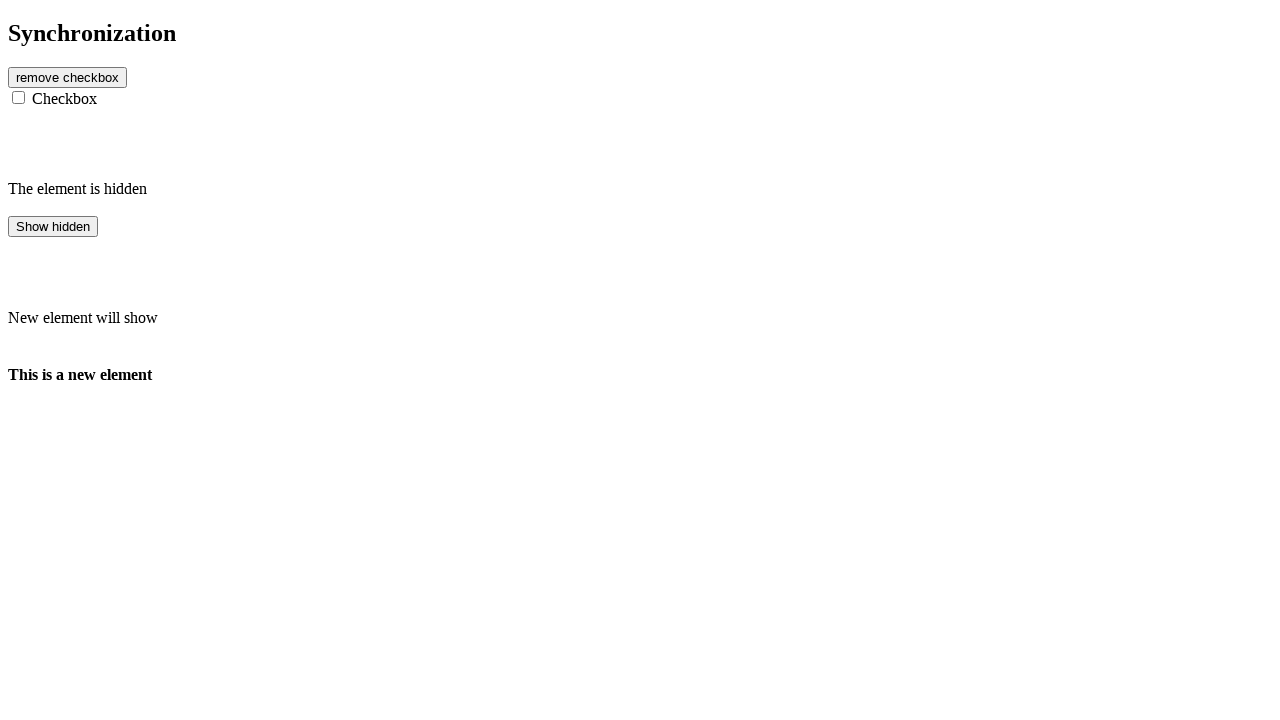

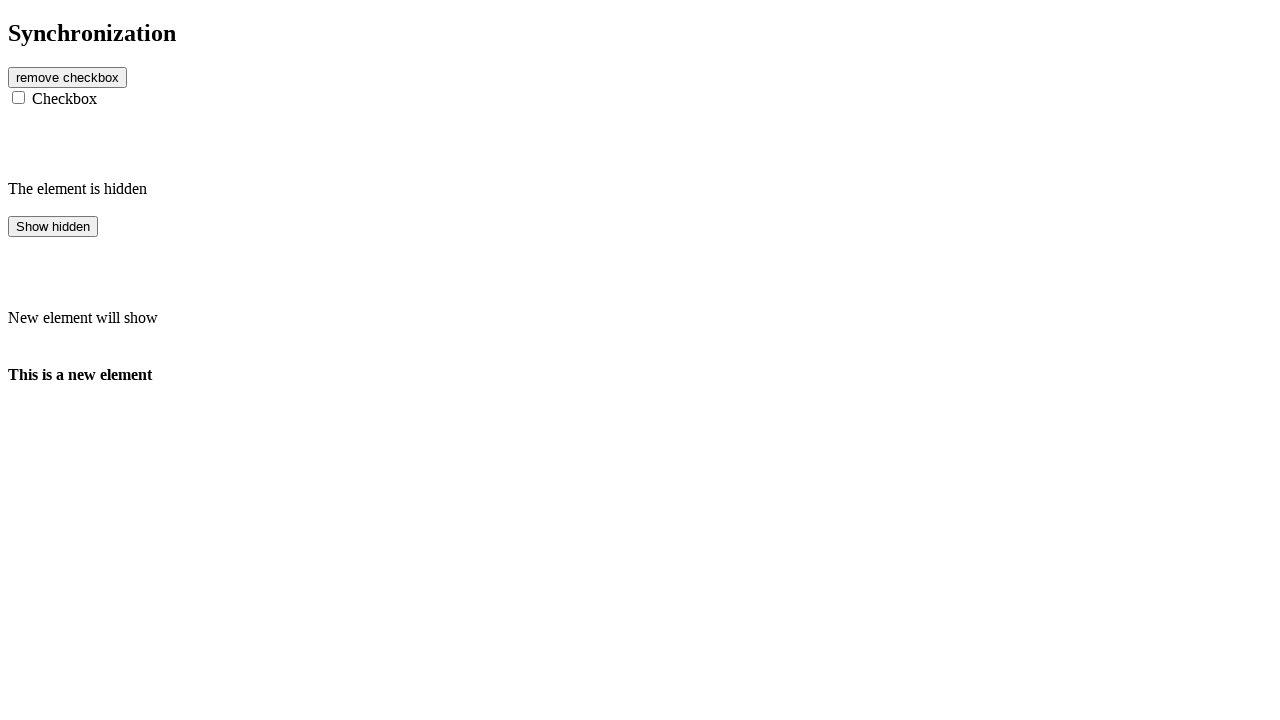